Tests the search functionality on 99-bottles-of-beer.net by navigating to the search page, entering a programming language name (Python), and verifying that search results contain the searched term.

Starting URL: https://www.99-bottles-of-beer.net/

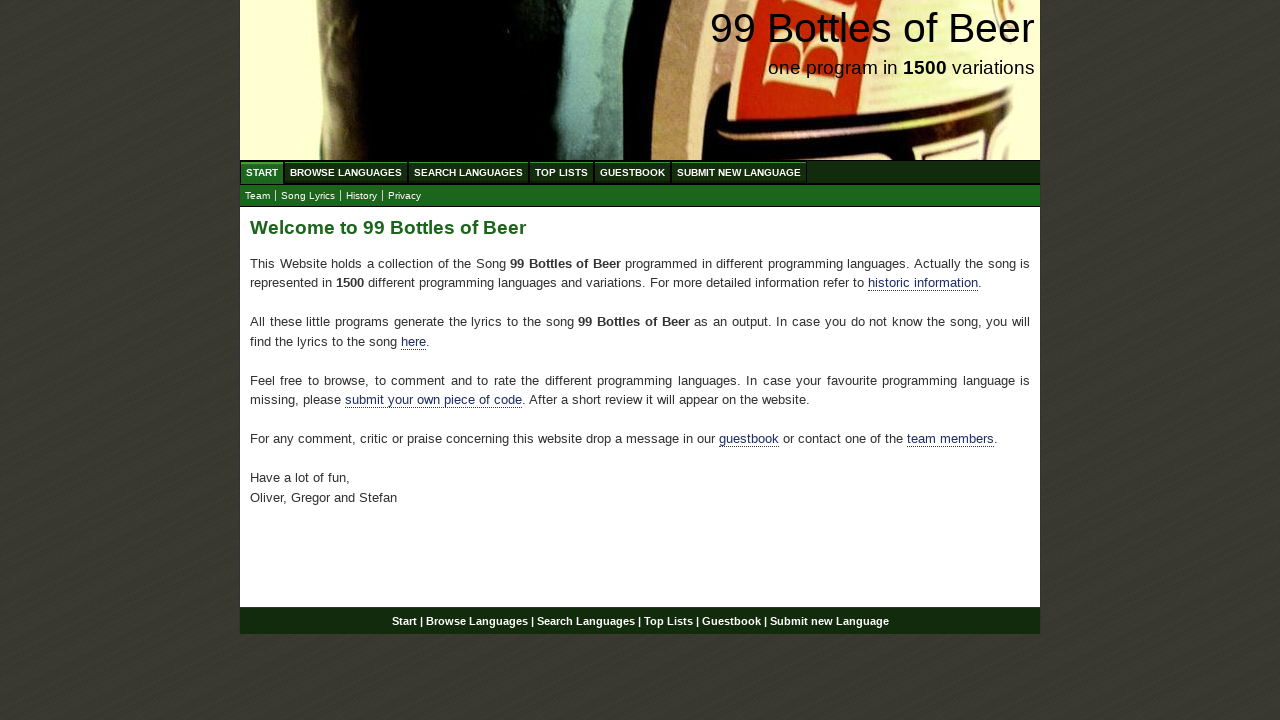

Clicked on Search Languages menu item at (468, 172) on xpath=//ul[@id='menu']/li/a[@href='/search.html']
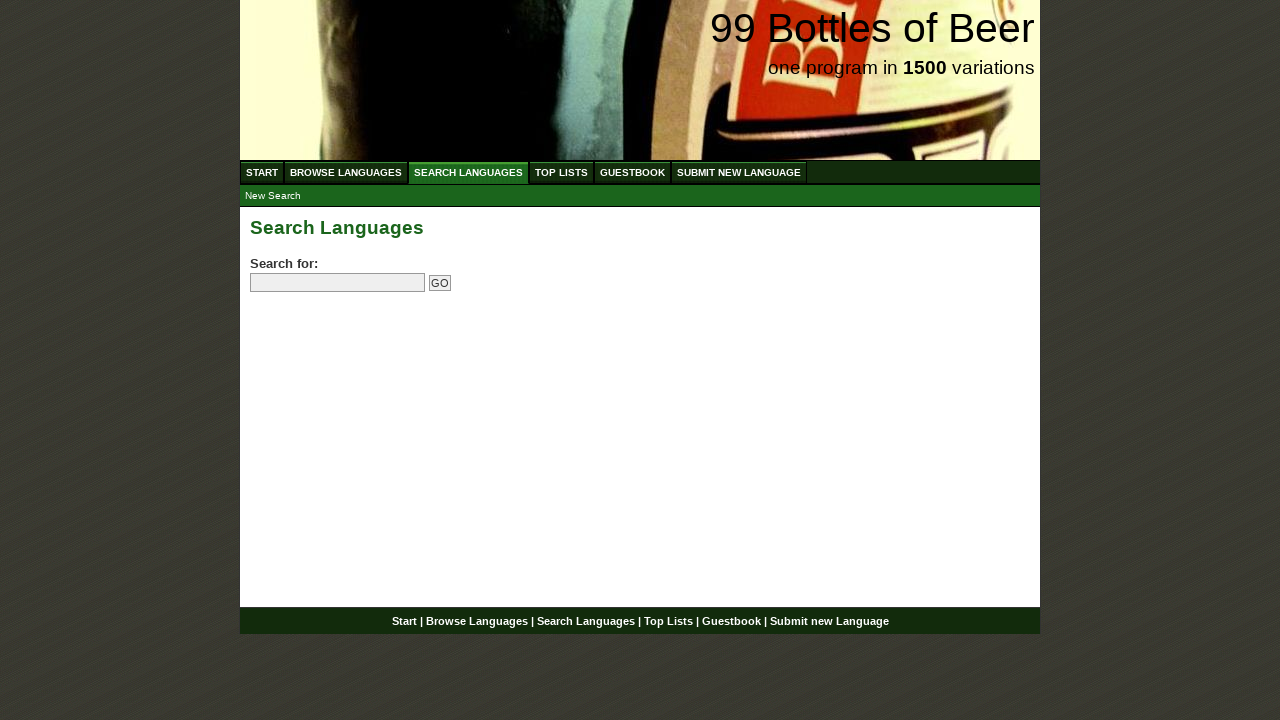

Clicked on the search field at (338, 283) on input[name='search']
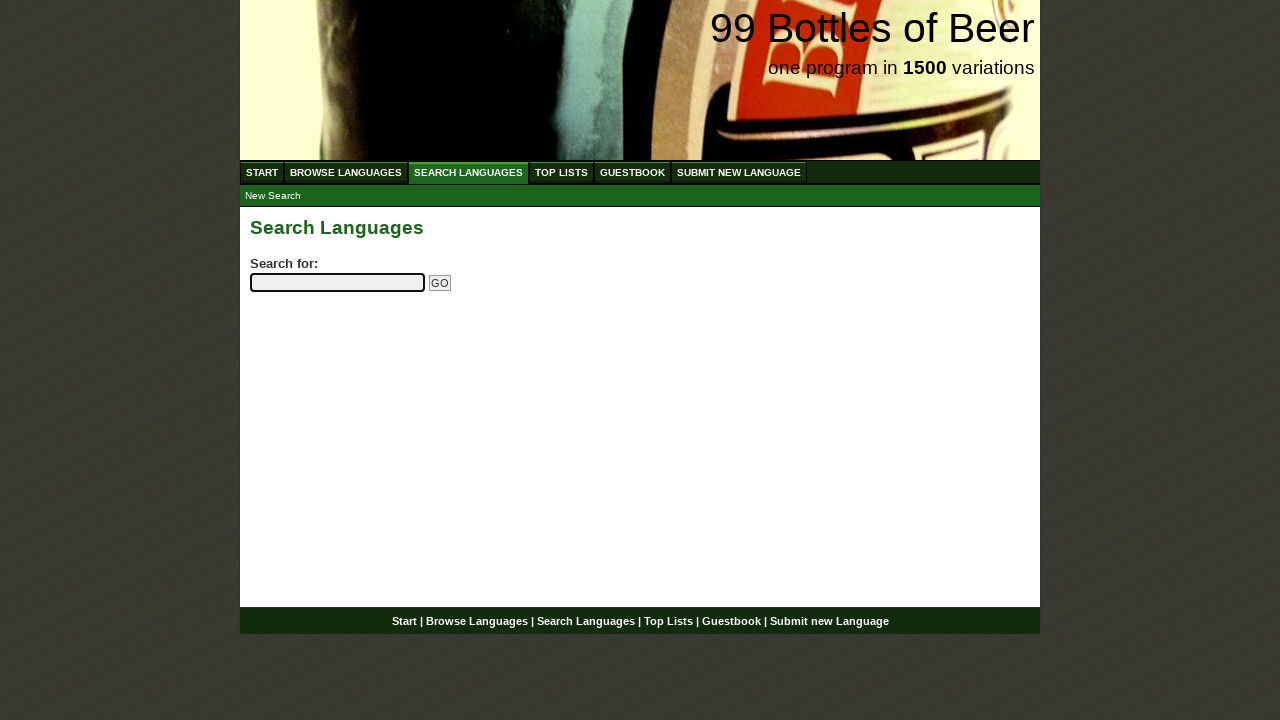

Entered 'python' in the search field on input[name='search']
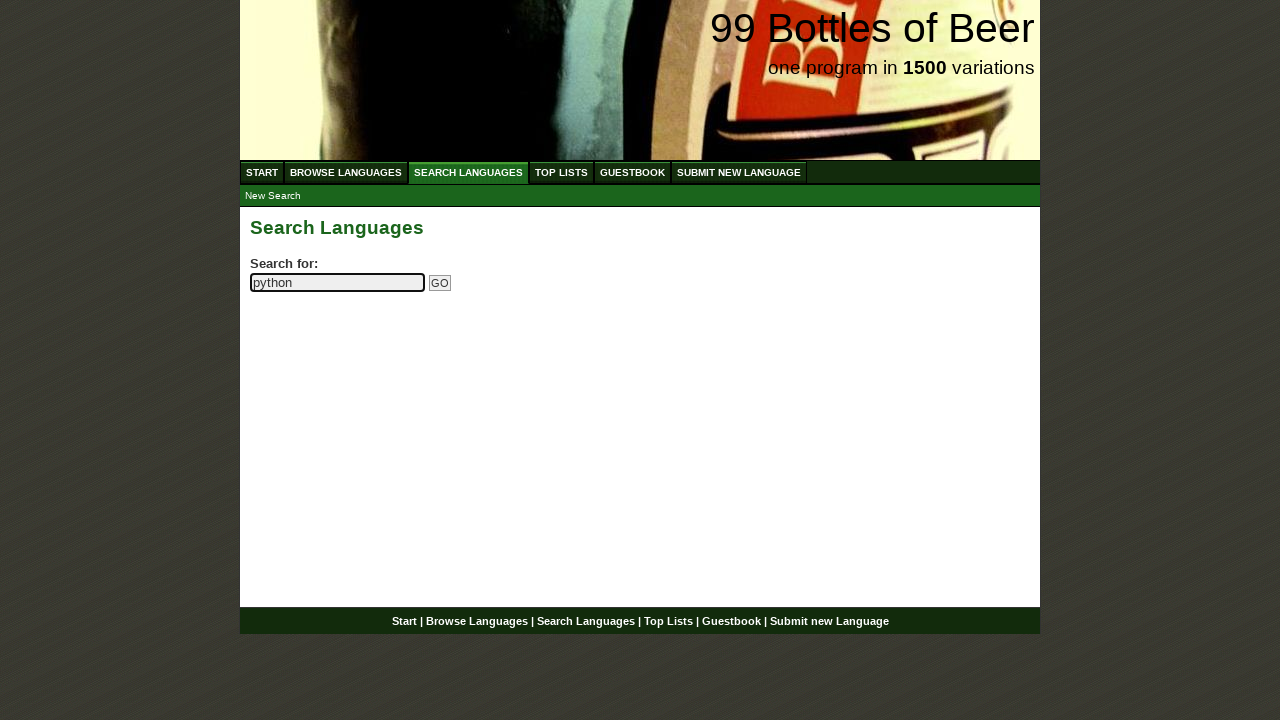

Clicked the submit button to perform search at (440, 283) on input[name='submitsearch']
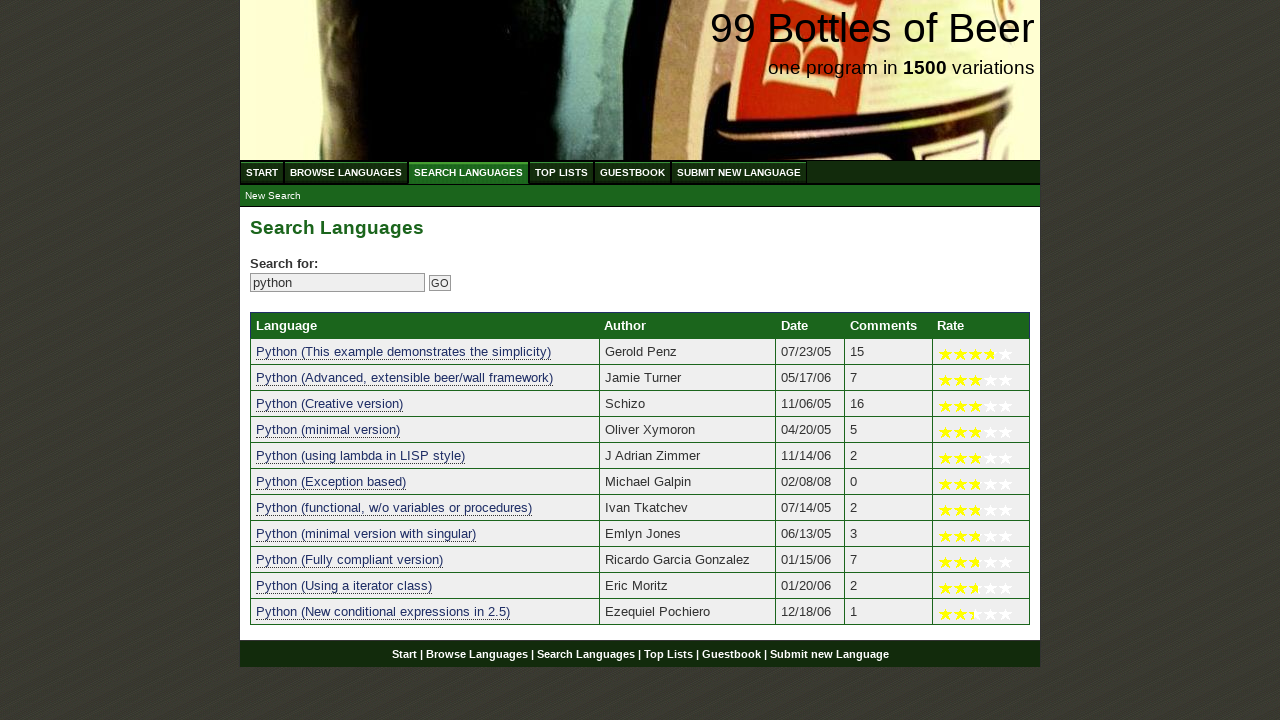

Search results table loaded successfully
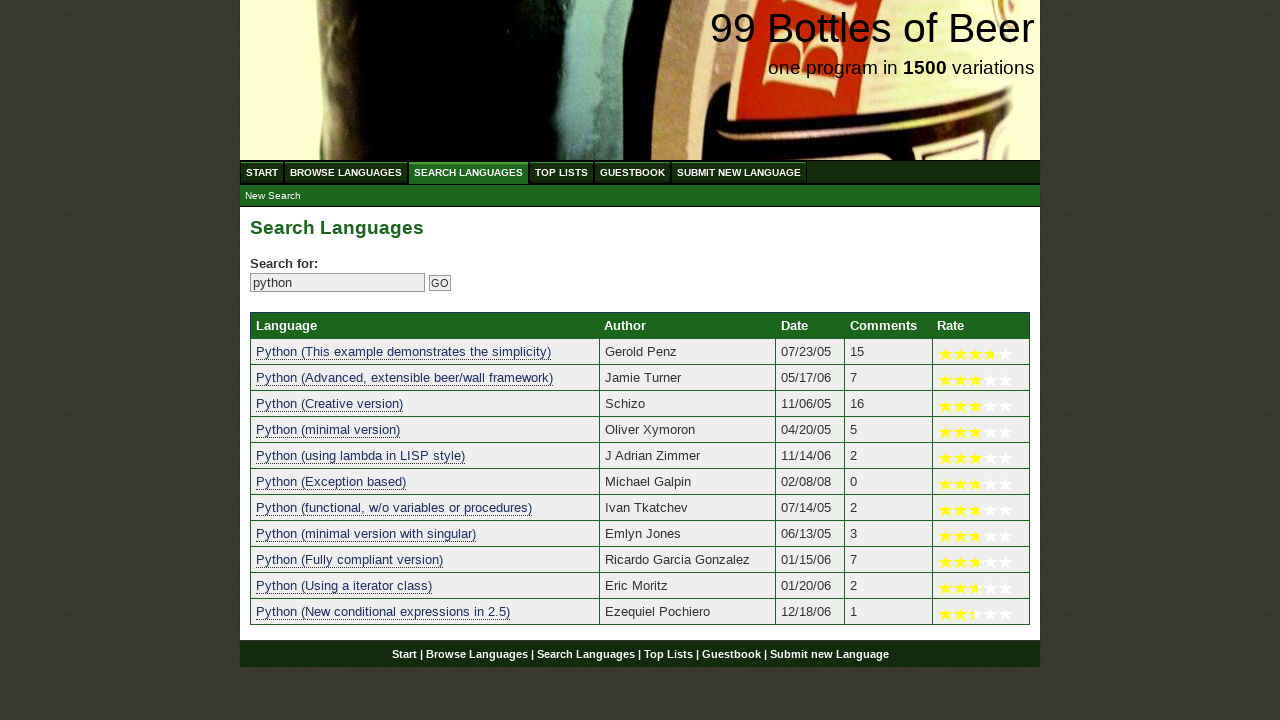

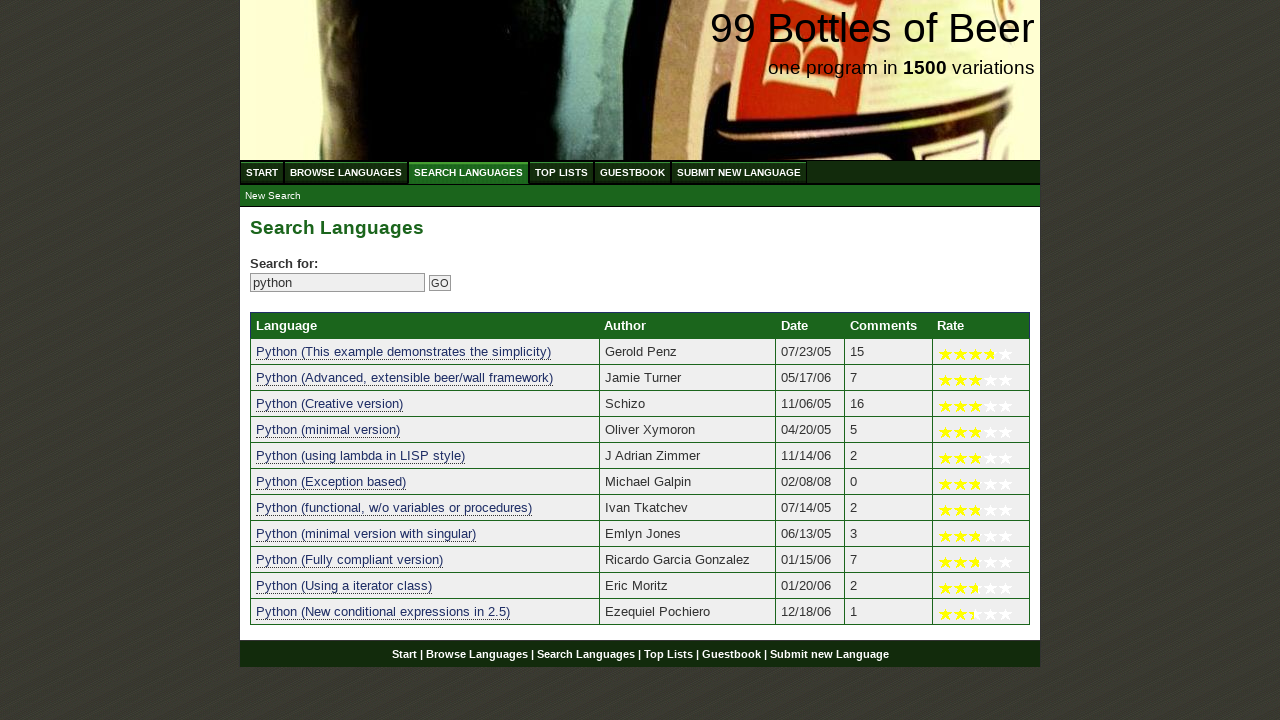